Tests radio button interactions on LeafGround practice site by selecting various radio button options and verifying their selection states

Starting URL: https://www.leafground.com/radio.xhtml

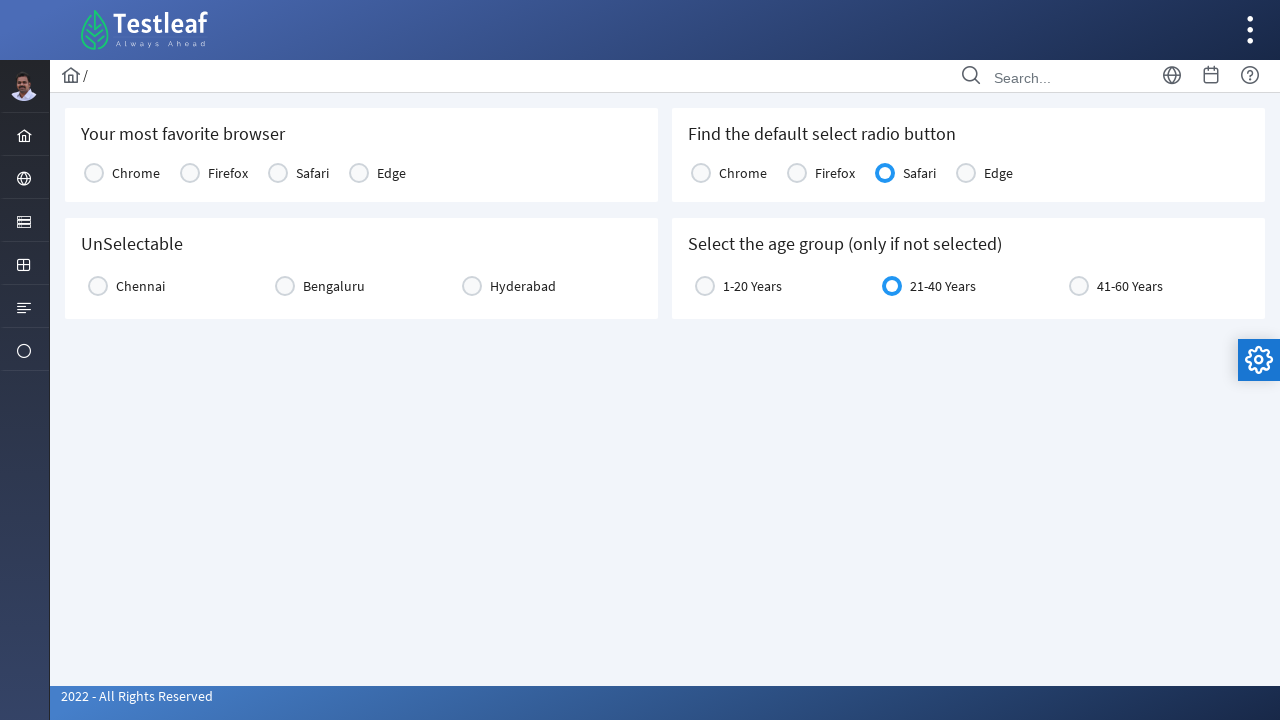

Selected second console radio button option at (228, 173) on label[for='j_idt87:console1:1']
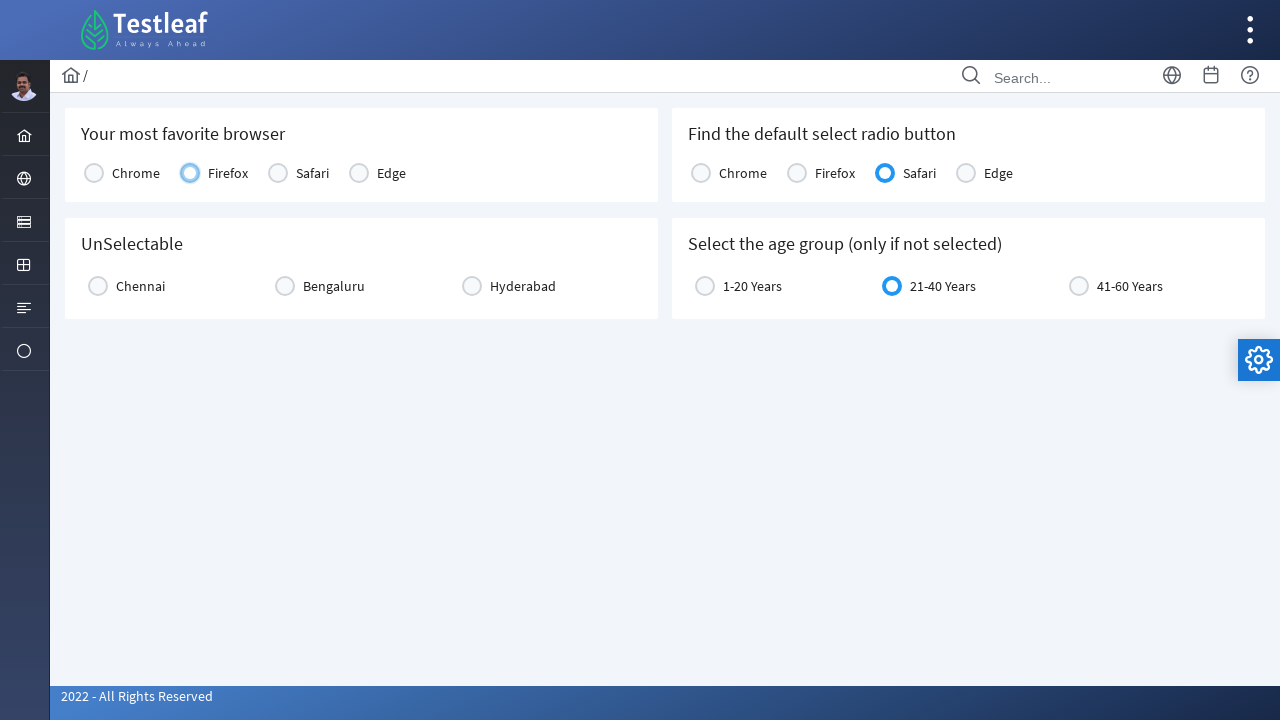

Clicked first city radio button (first click) at (140, 286) on label[for='j_idt87:city2:0']
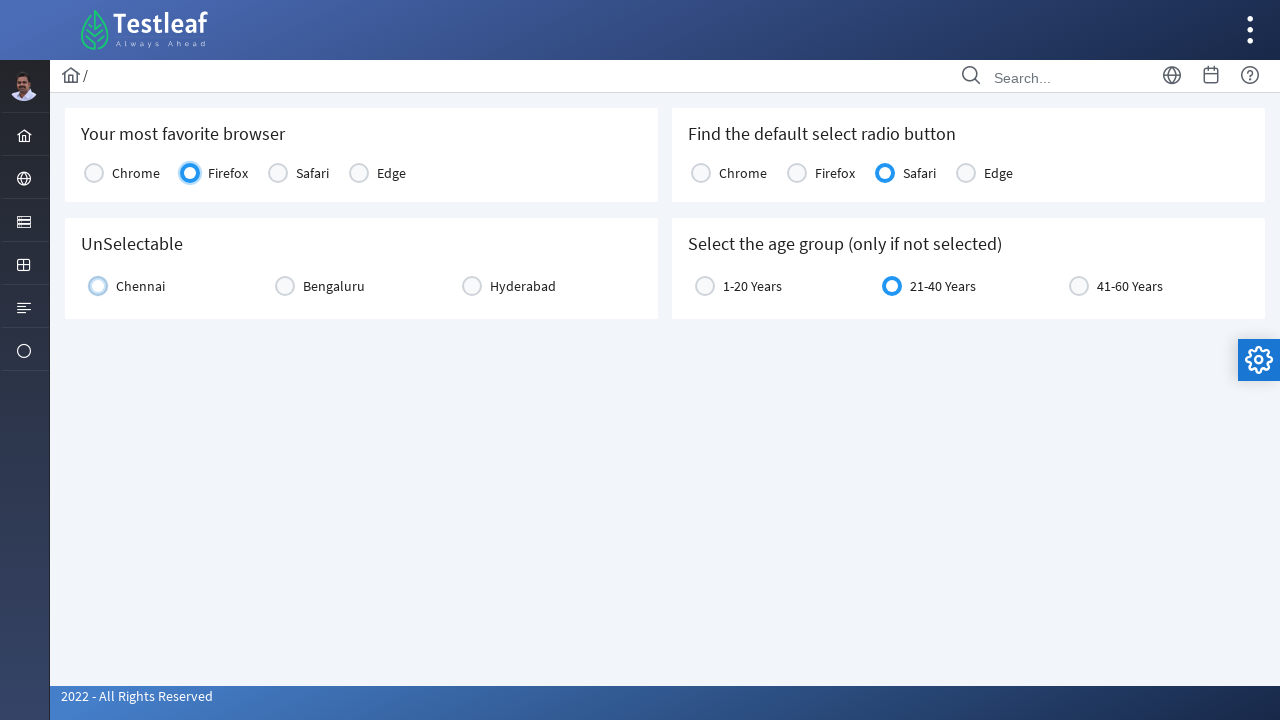

Clicked first city radio button (second click) at (140, 286) on label[for='j_idt87:city2:0']
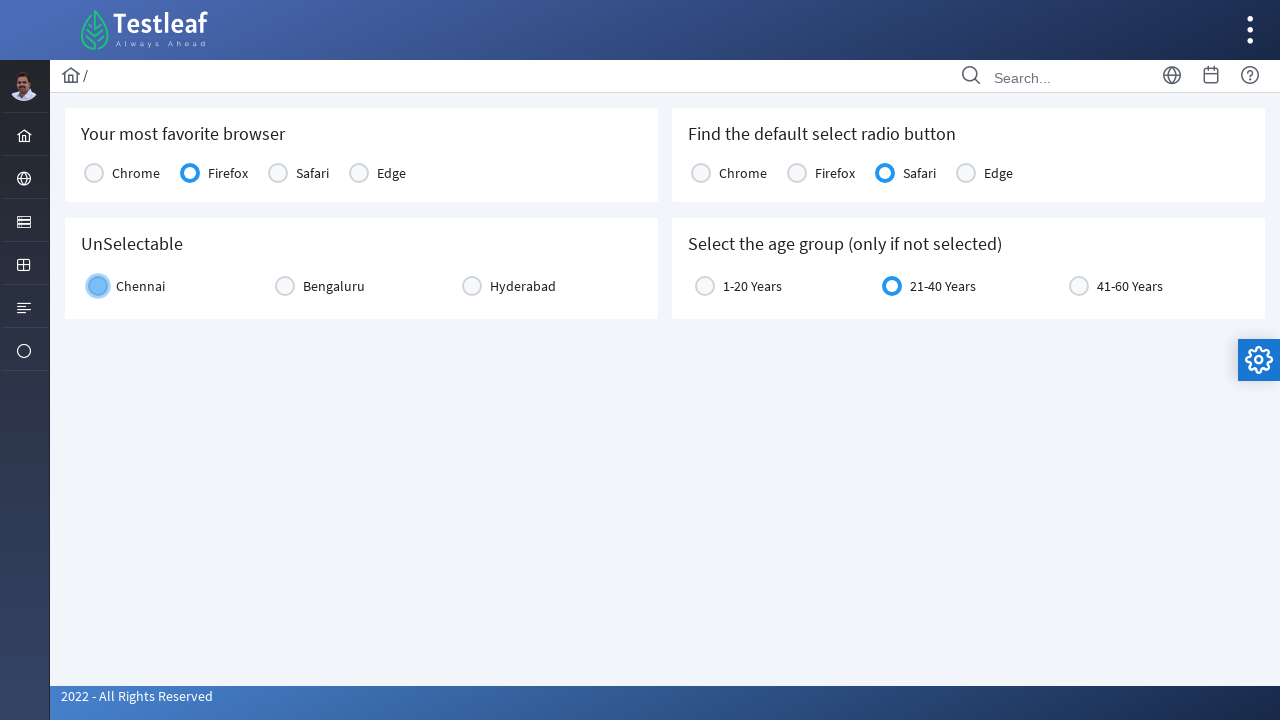

Verified radio button selection state is active
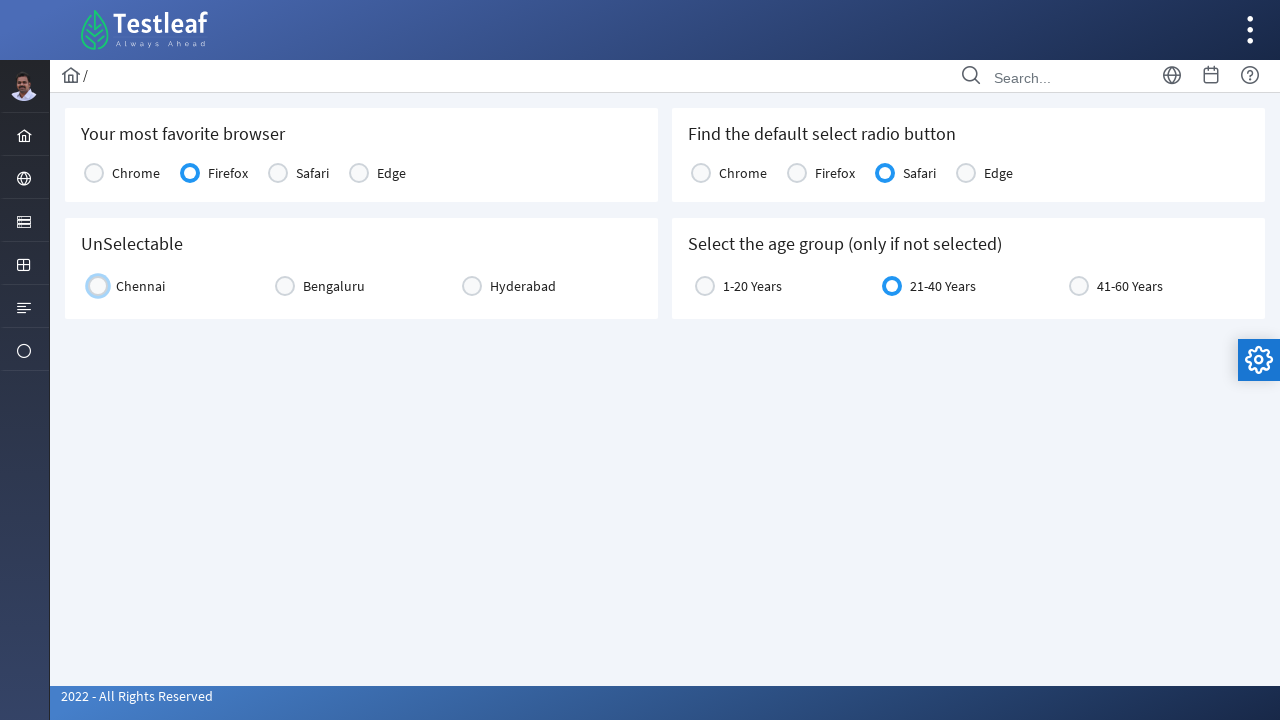

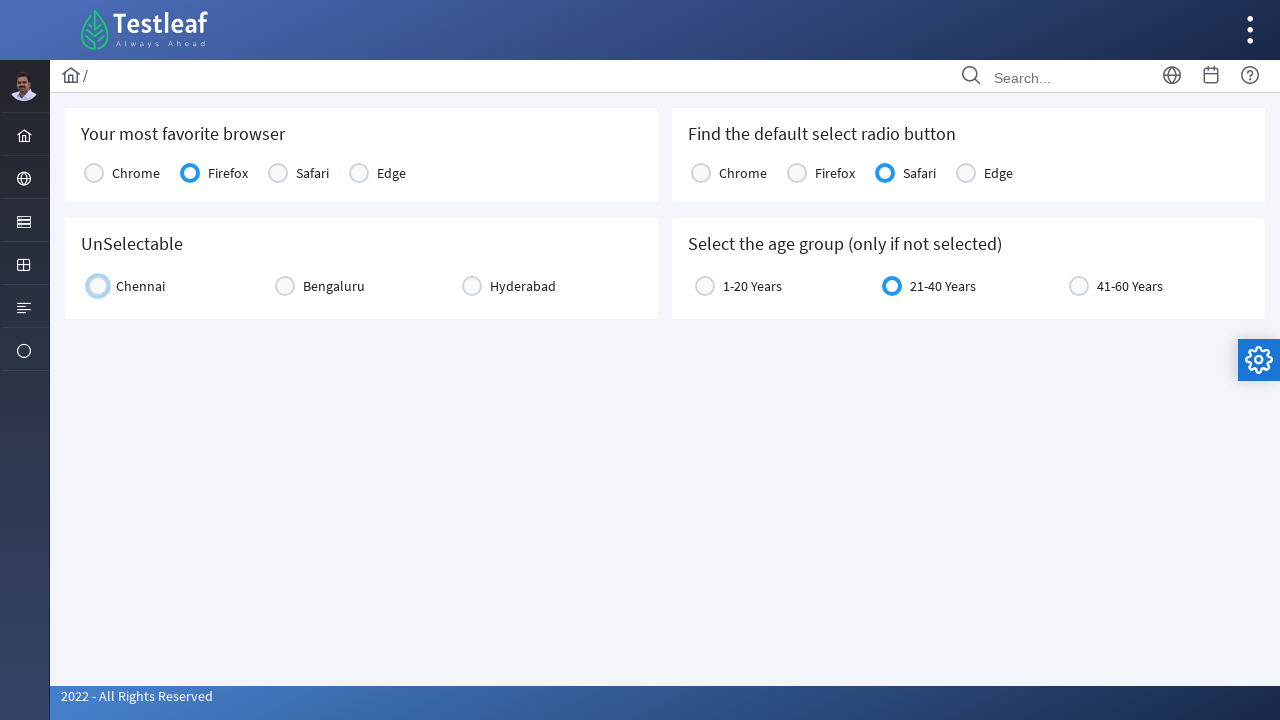